Tests a complete form submission including first name, last name, gender checkbox, date picker, and submit button

Starting URL: https://formy-project.herokuapp.com/form

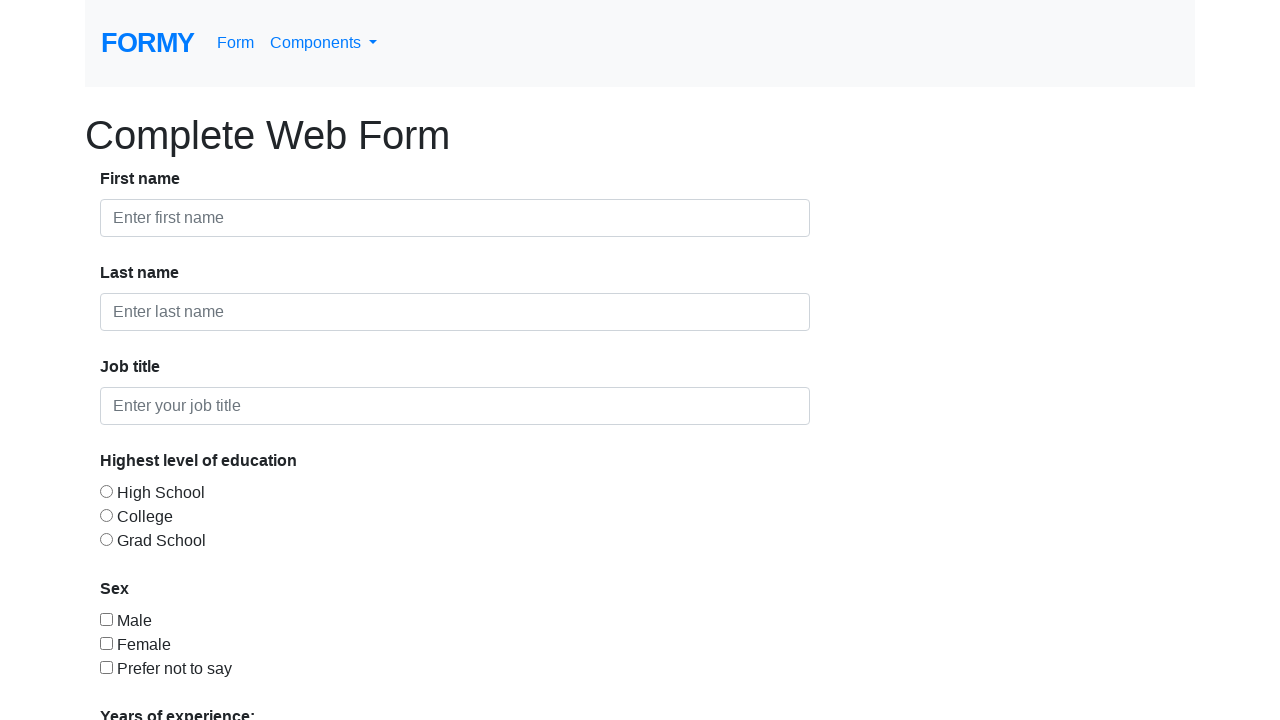

Filled first name field with 'elisabeta' on #first-name
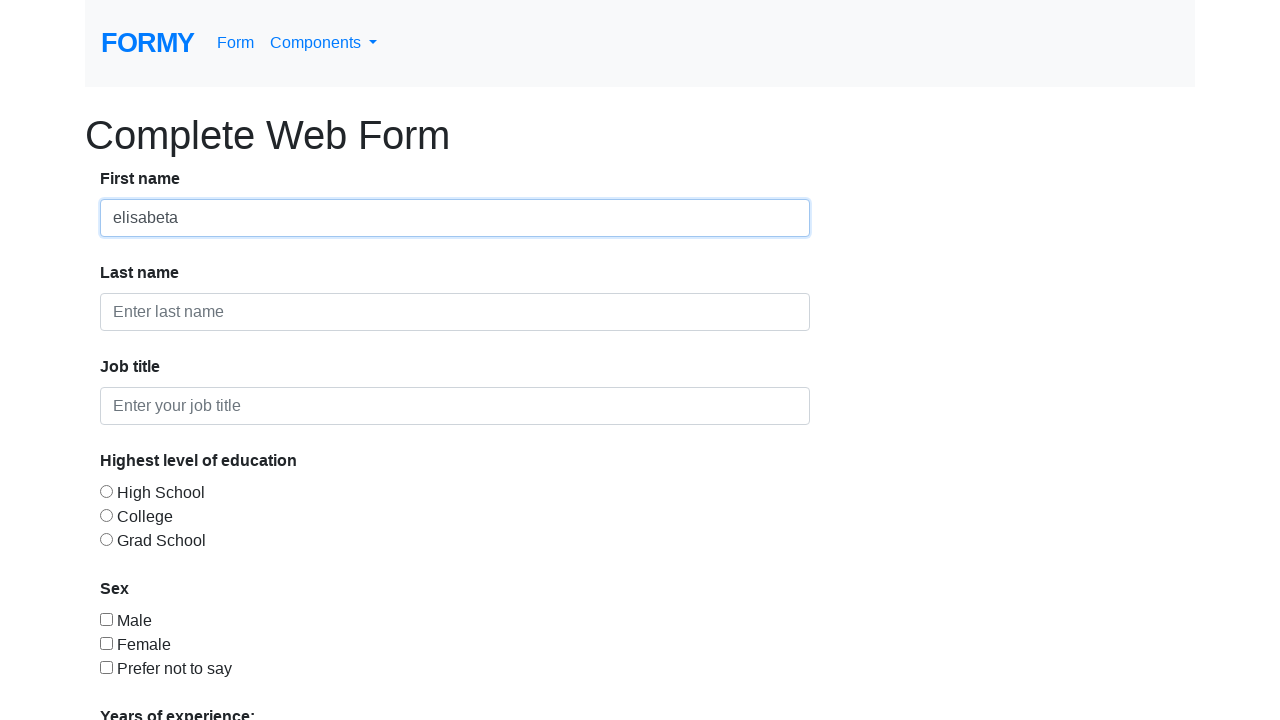

Filled last name field with 'chiciuc' on .form-control >> nth=1
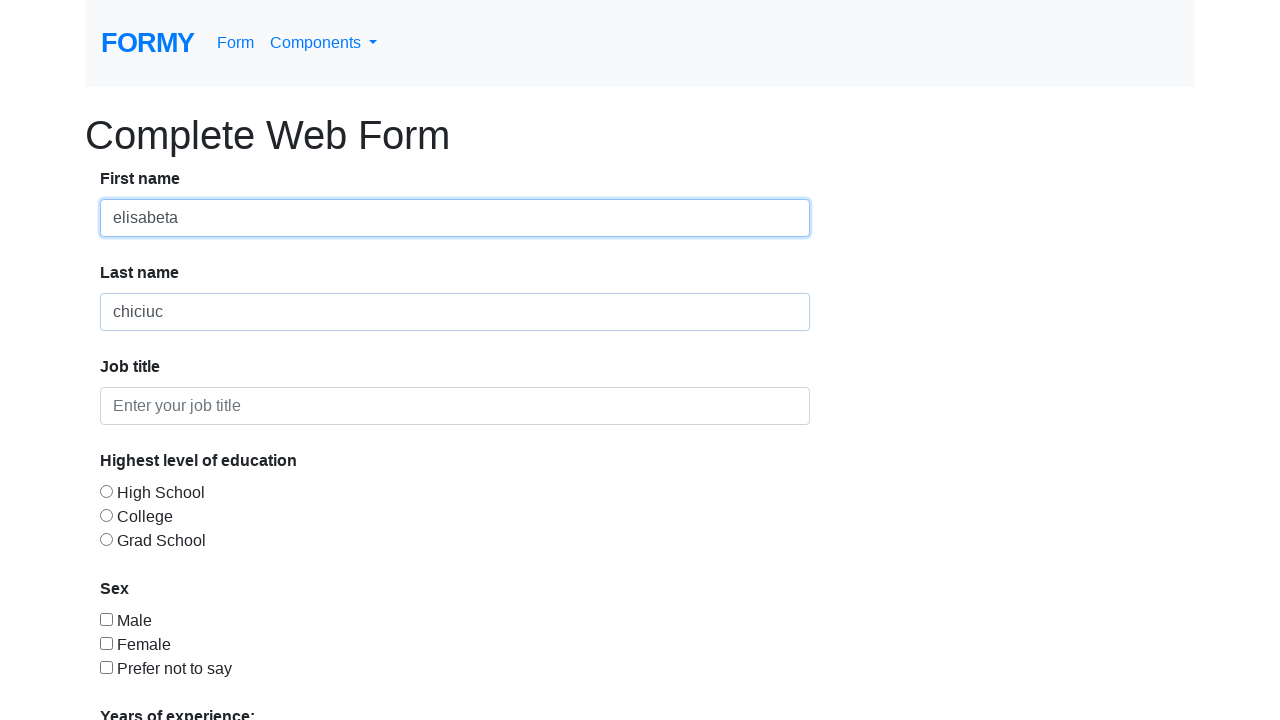

Clicked gender checkbox at (106, 643) on #checkbox-2
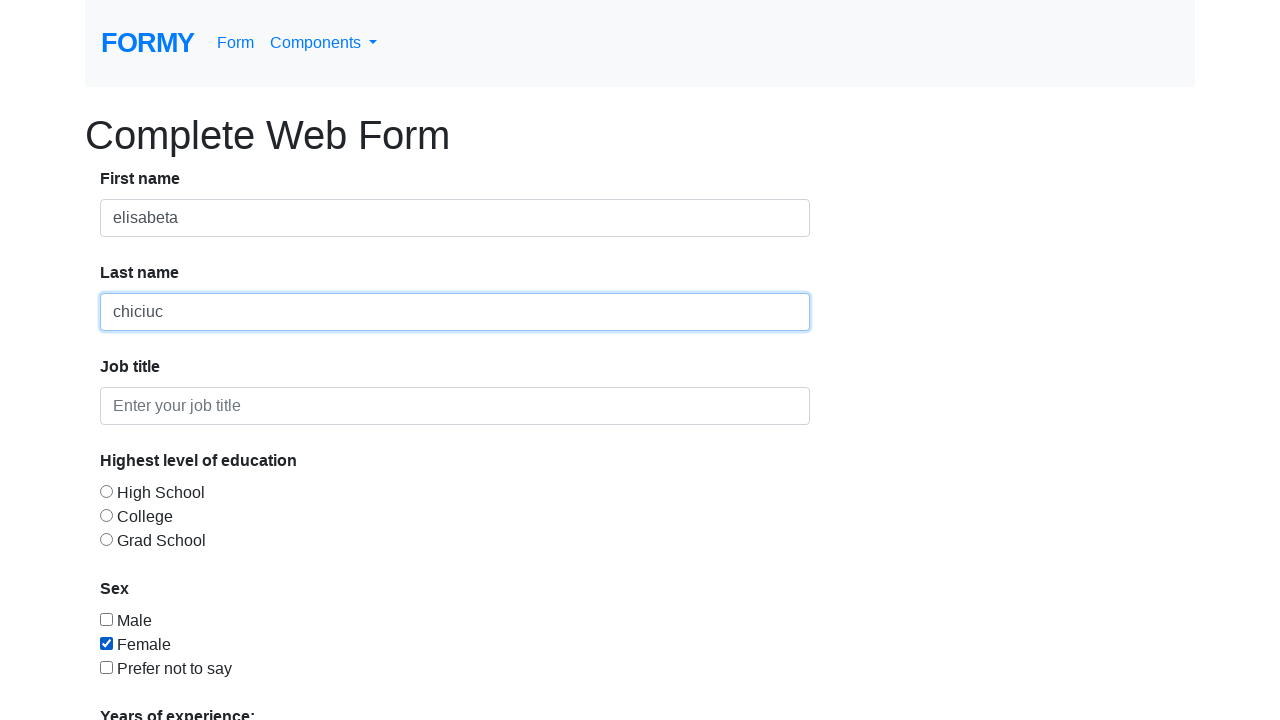

Filled date picker field with '05/11/2022' on input[data-provide='datepicker']
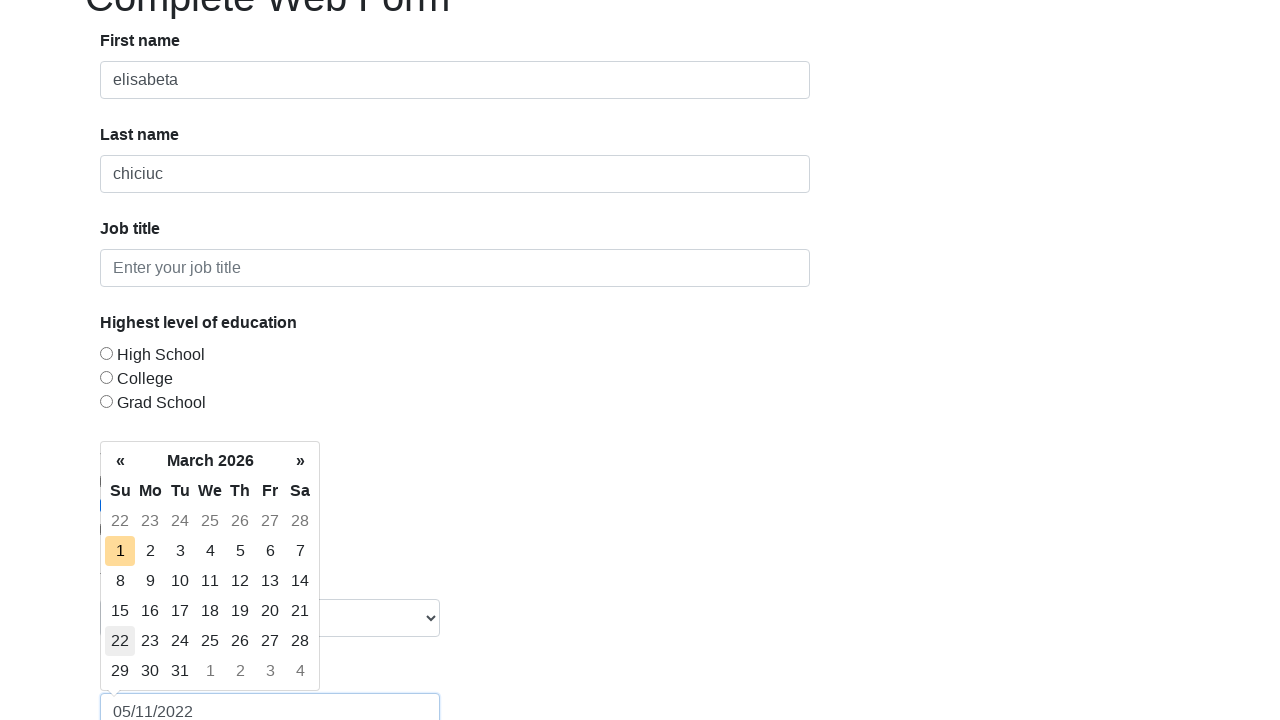

Clicked submit button to complete form submission at (148, 680) on text=Submit
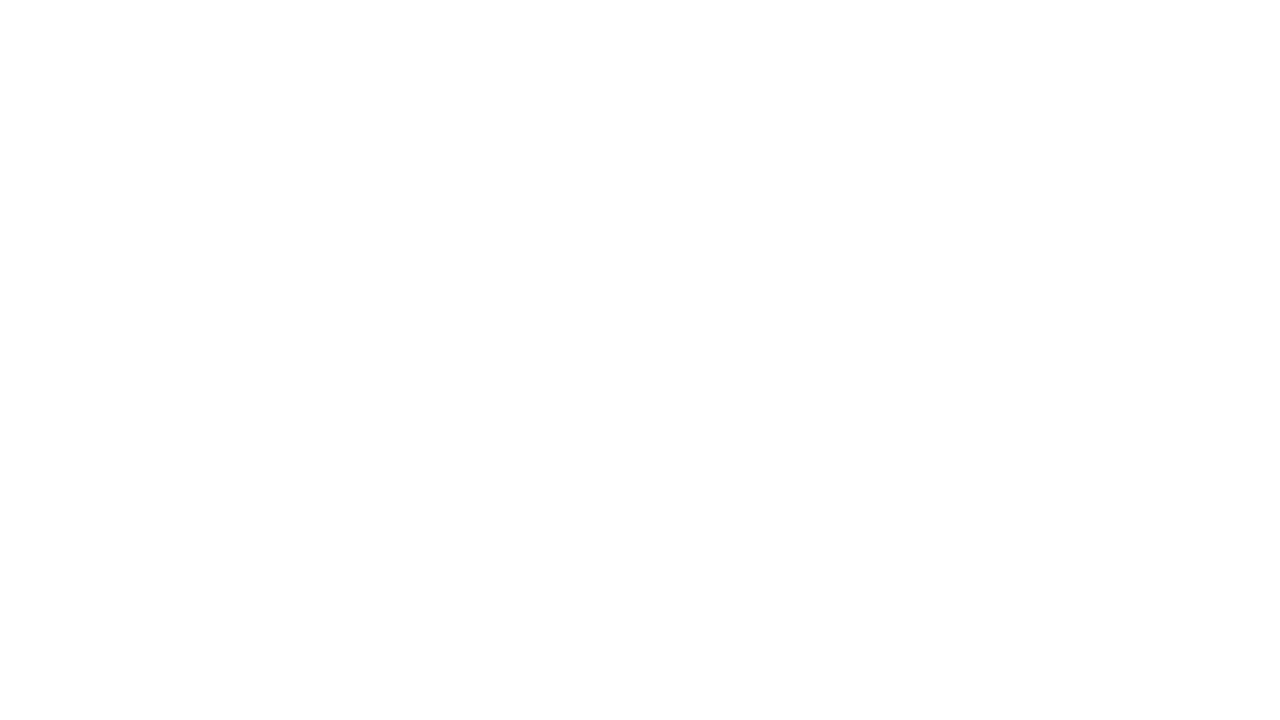

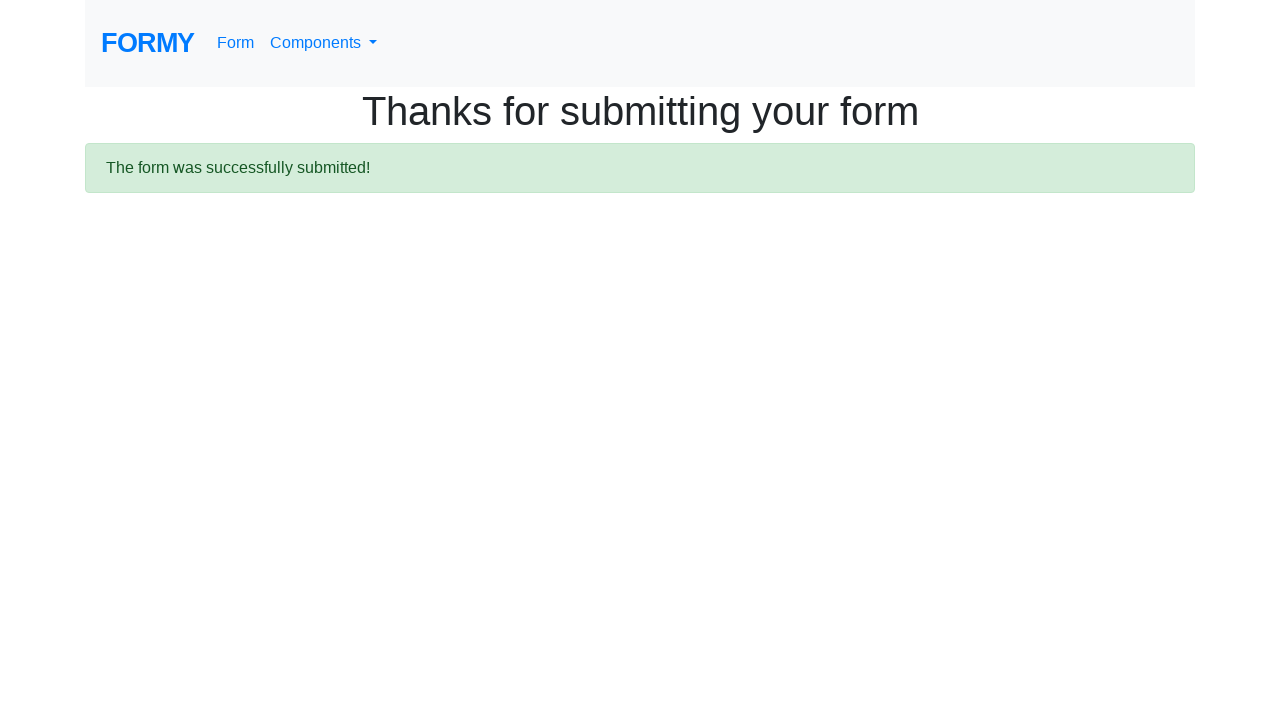